Tests a text box form by filling in user name, email, current address, and permanent address fields, then submitting and verifying the output displays the entered values correctly.

Starting URL: https://demoqa.com/text-box

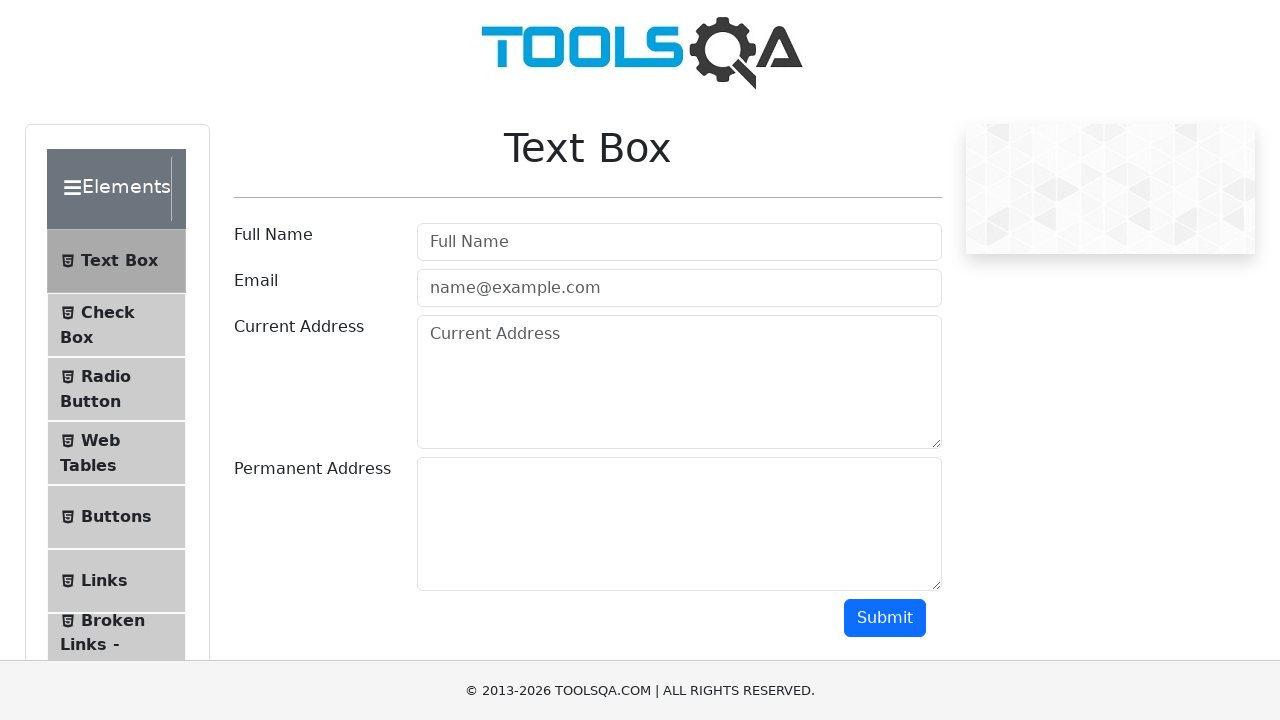

Filled userName field with 'Andrei D' on #userName
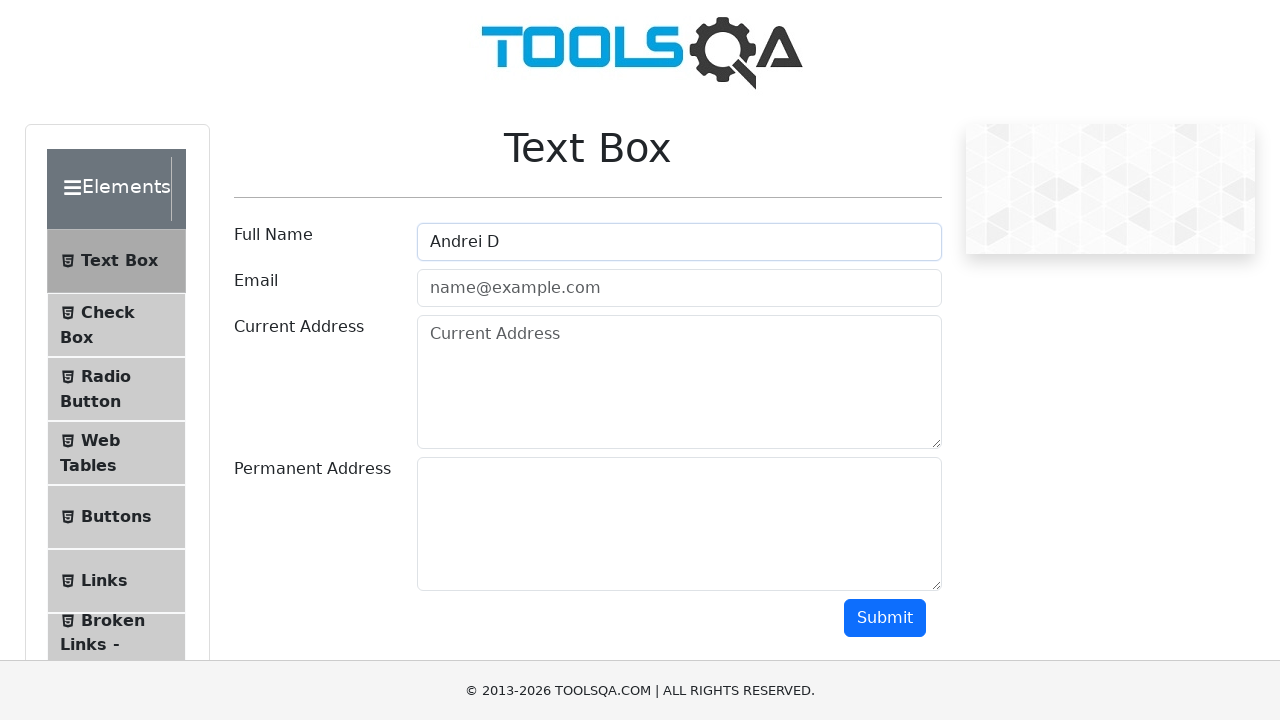

Filled userEmail field with 'andr@mail.com' on #userEmail
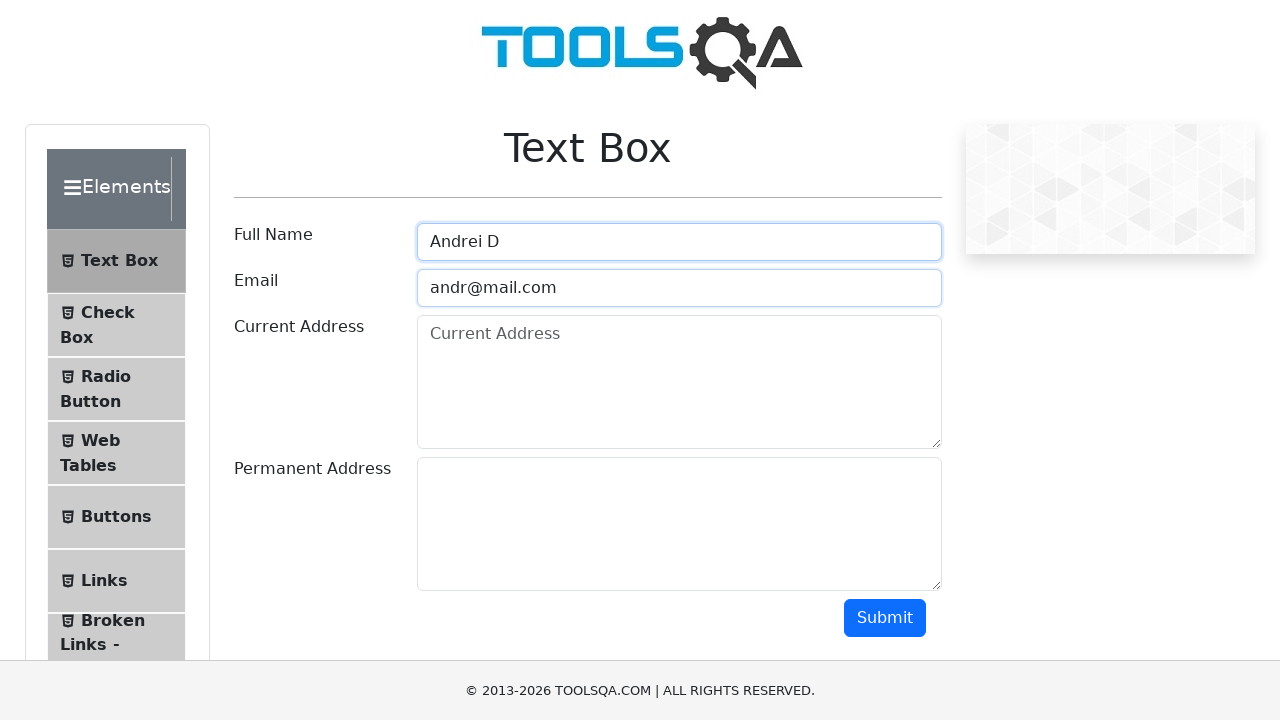

Filled currentAddress field with 'Some Street1' on #currentAddress
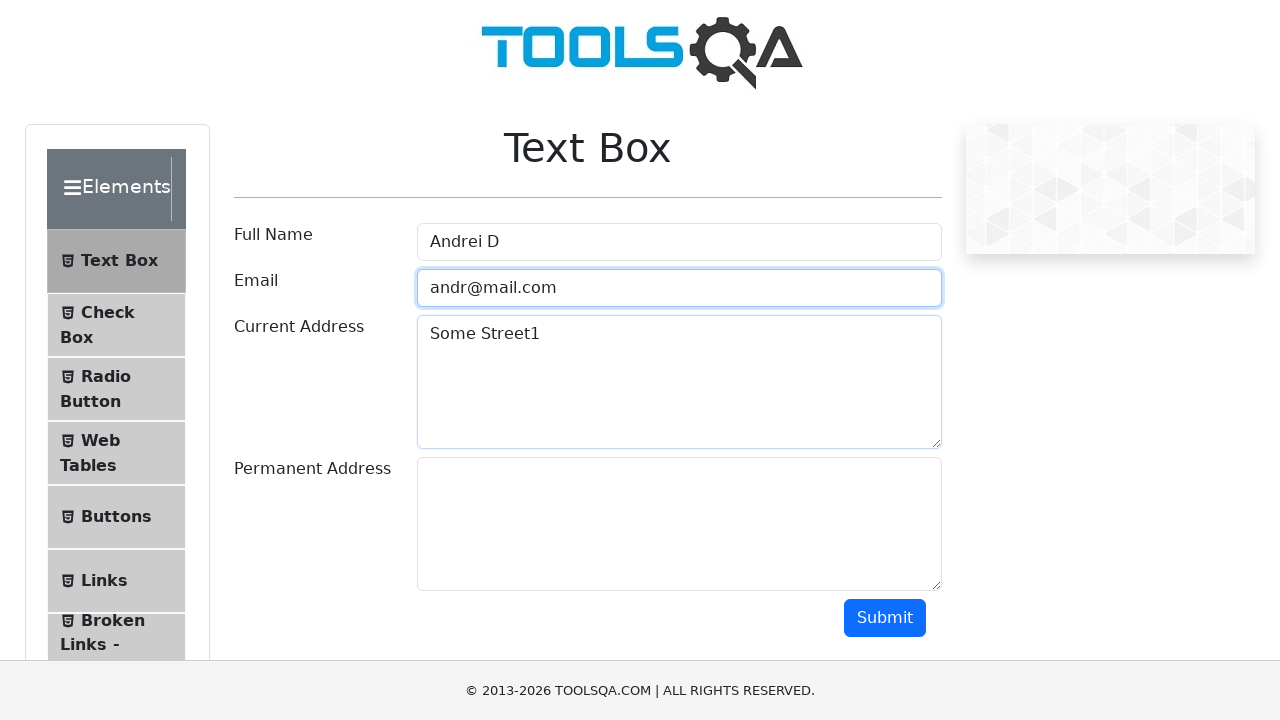

Filled permanentAddress field with 'Some Street2' on #permanentAddress
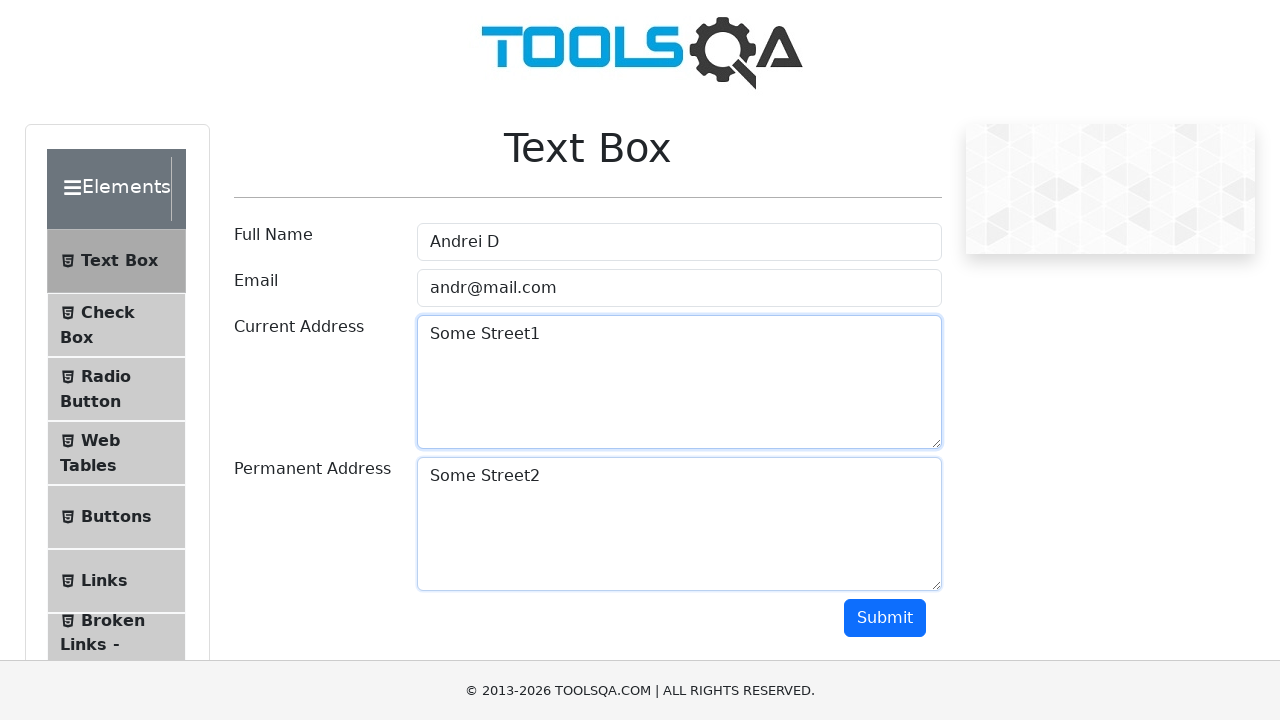

Clicked submit button to submit form at (885, 618) on #submit
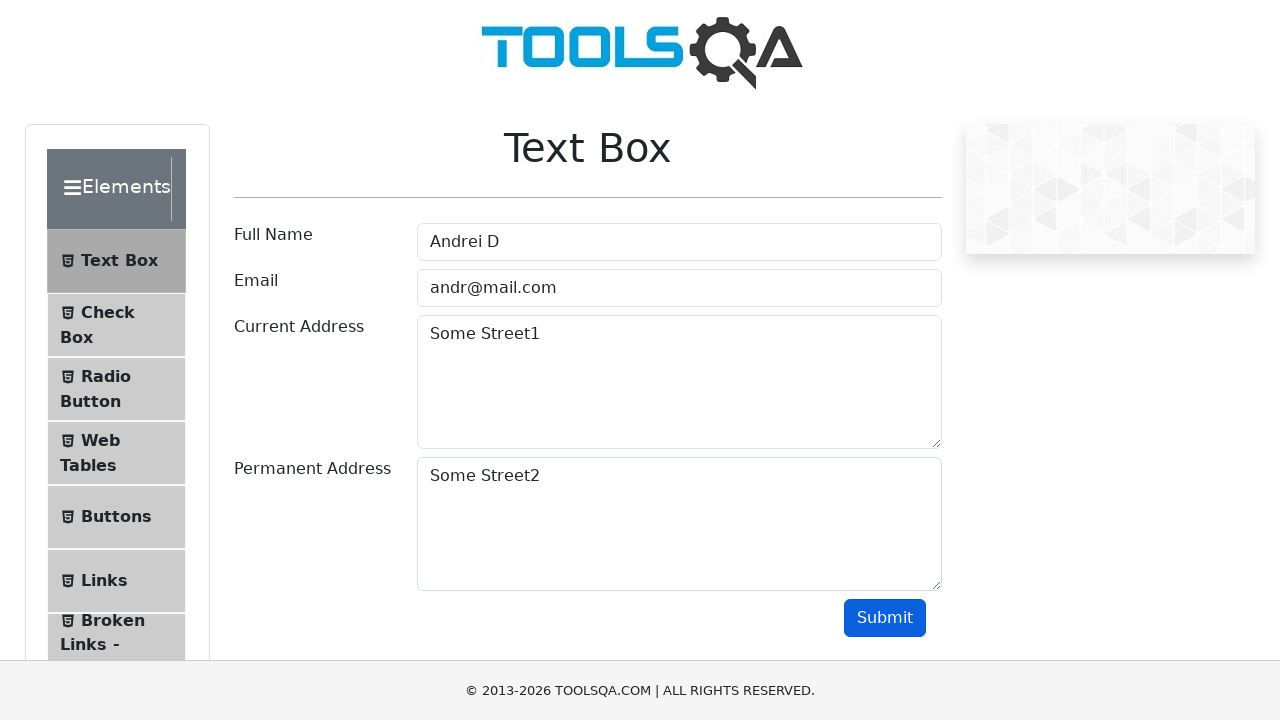

Output section loaded with name field visible
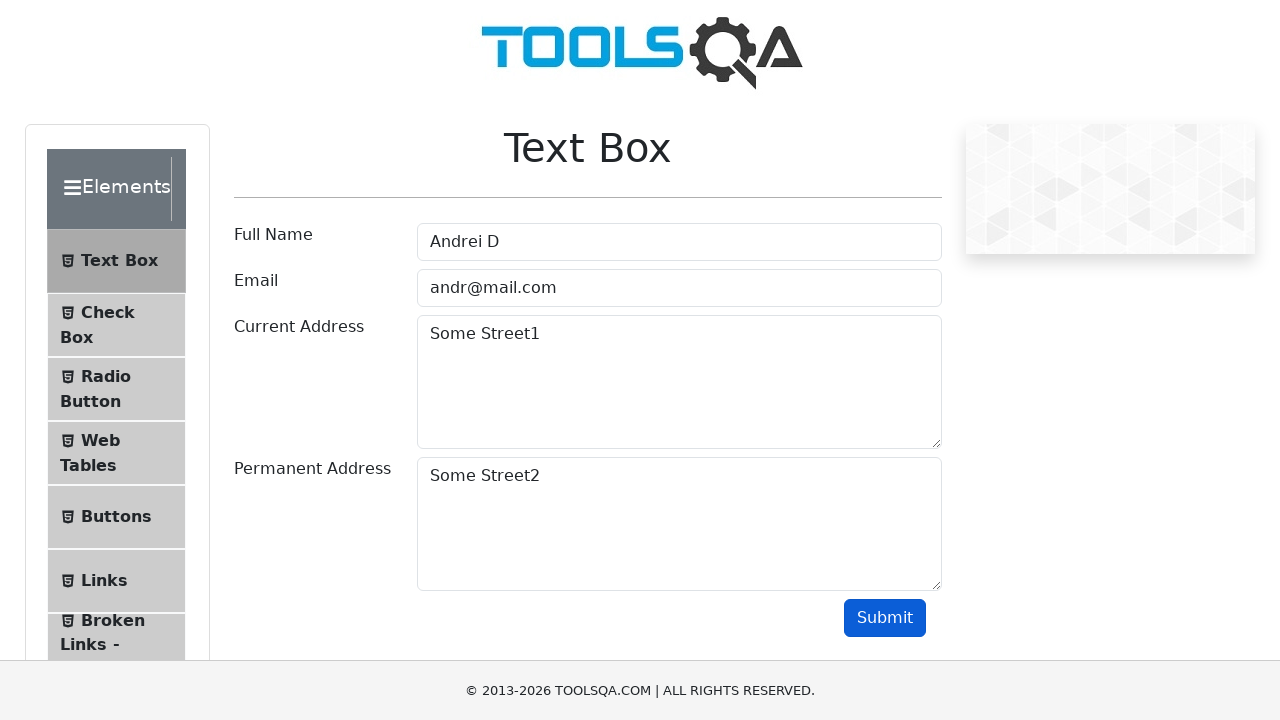

Verified output name contains 'Andrei D'
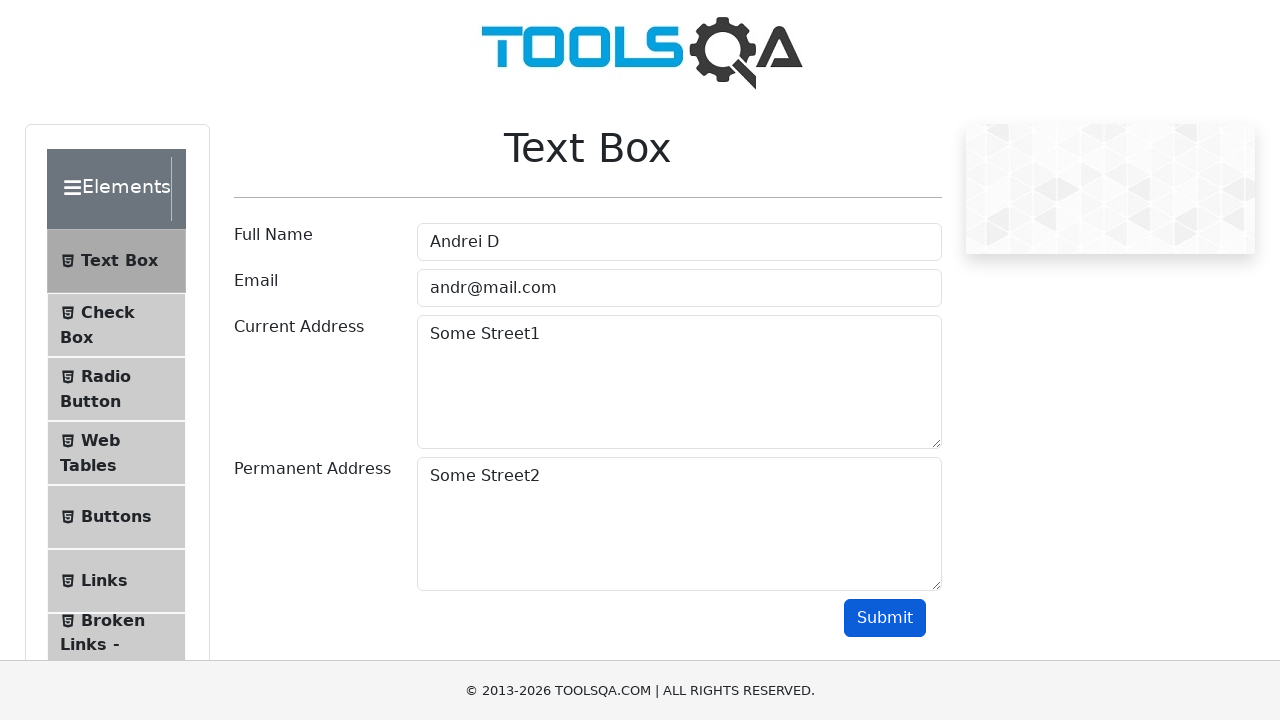

Verified output email contains 'andr@mail.com'
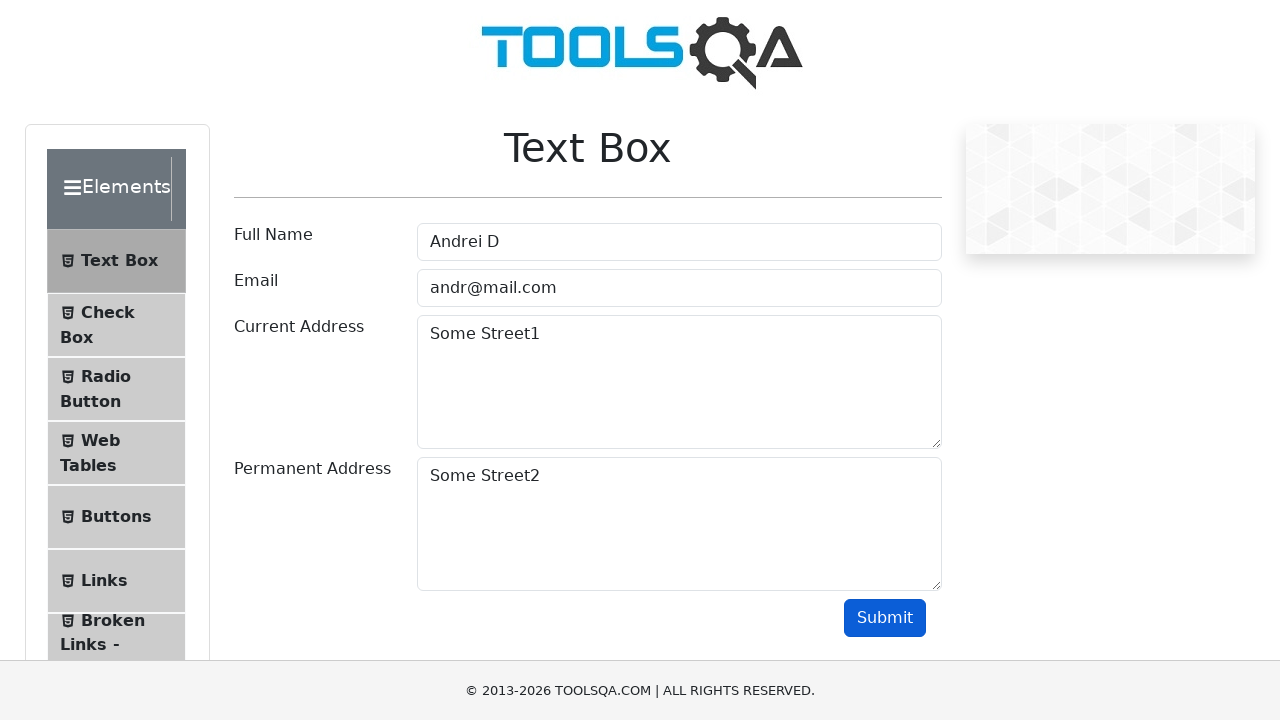

Verified output currentAddress contains 'Some Street1'
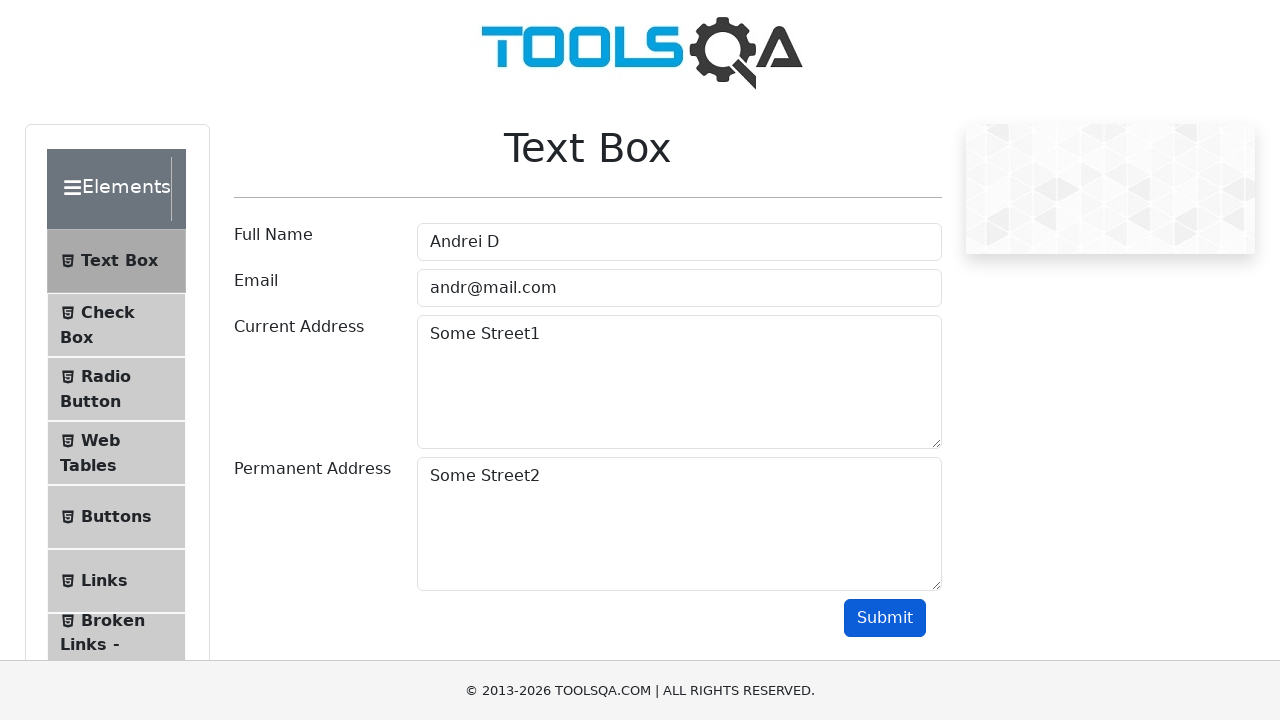

Verified output permanentAddress contains 'Some Street2'
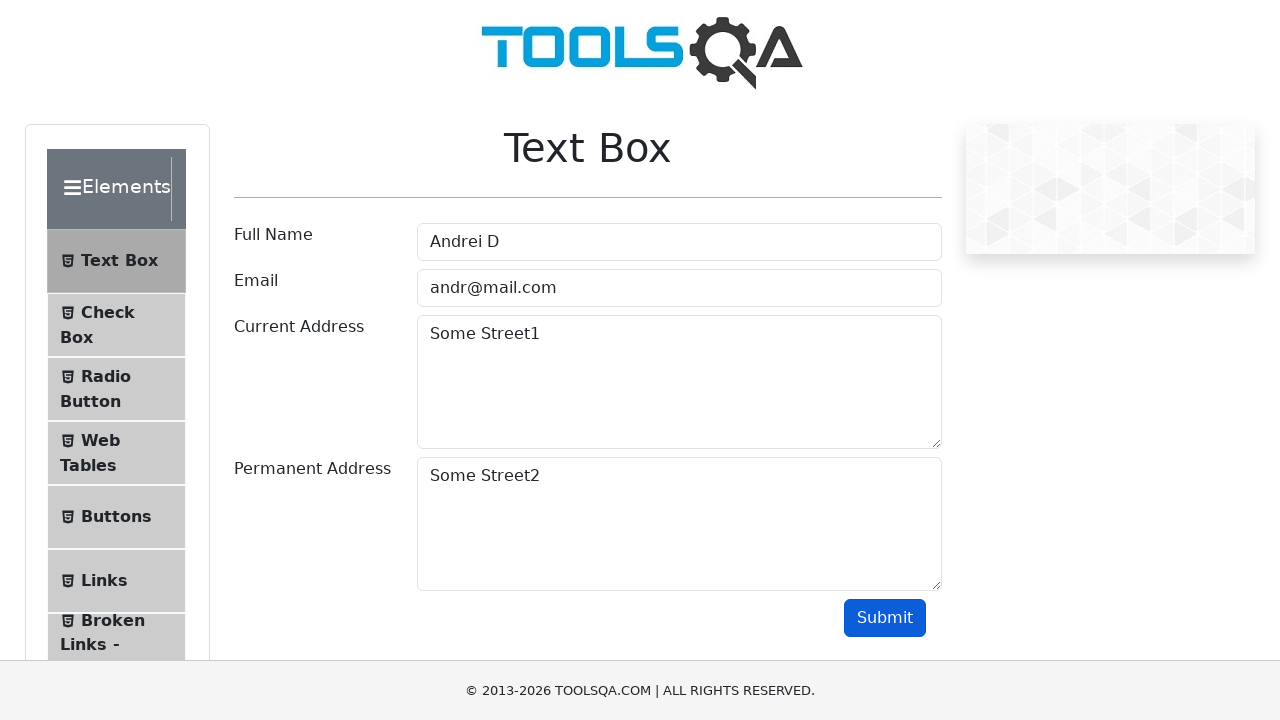

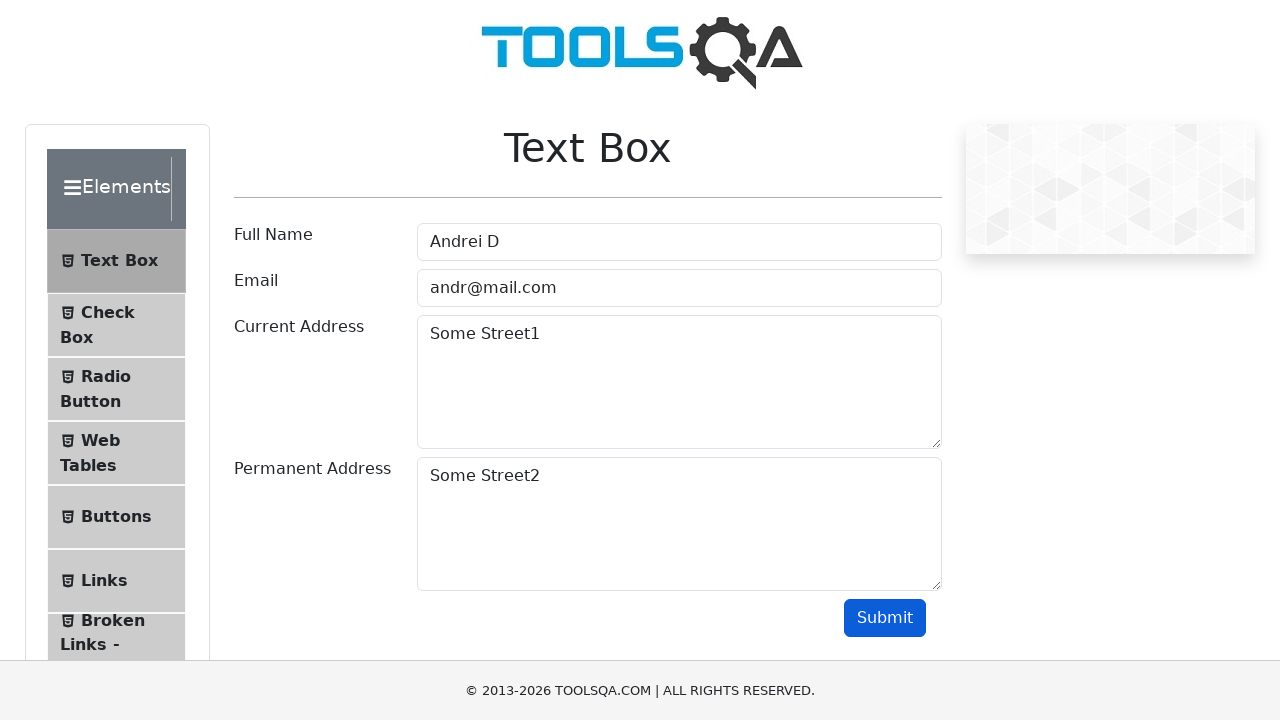